Tests calendar/datepicker handling by clicking on the datepicker input, navigating to the next month, and selecting a specific date (21st).

Starting URL: https://seleniumpractise.blogspot.com/2016/08/how-to-handle-calendar-in-selenium.html

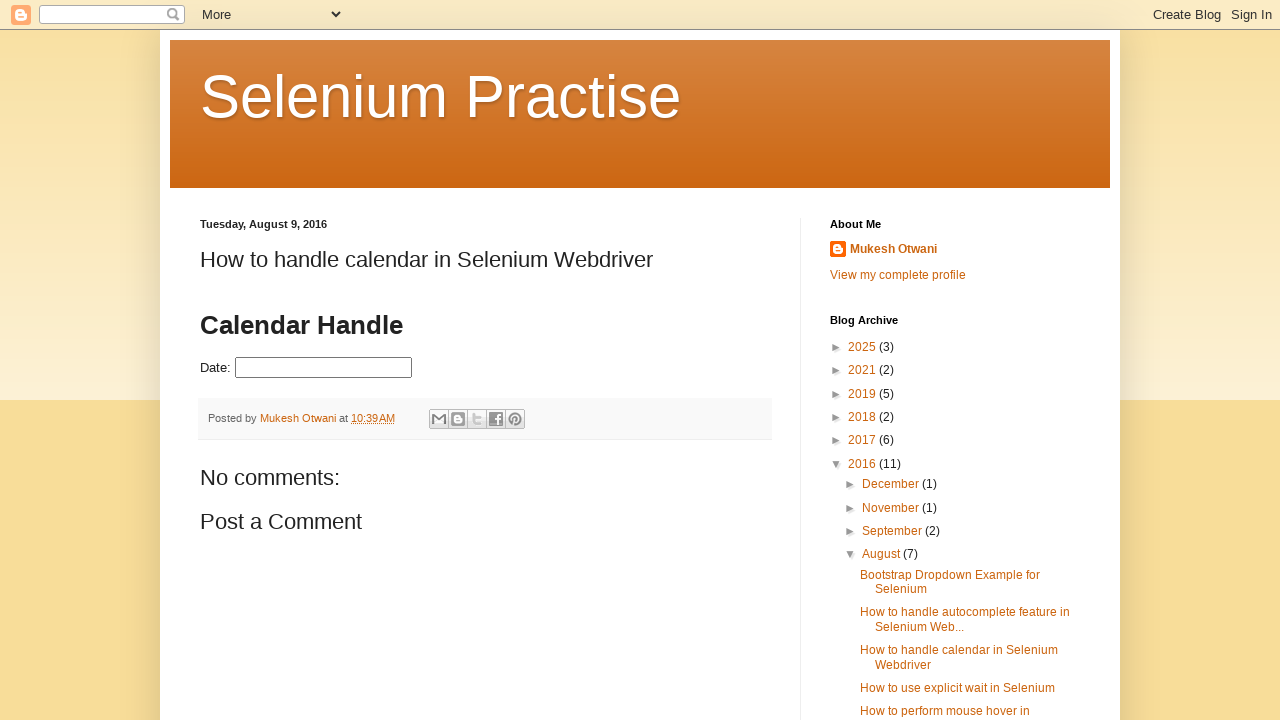

Navigated to calendar handling practice page
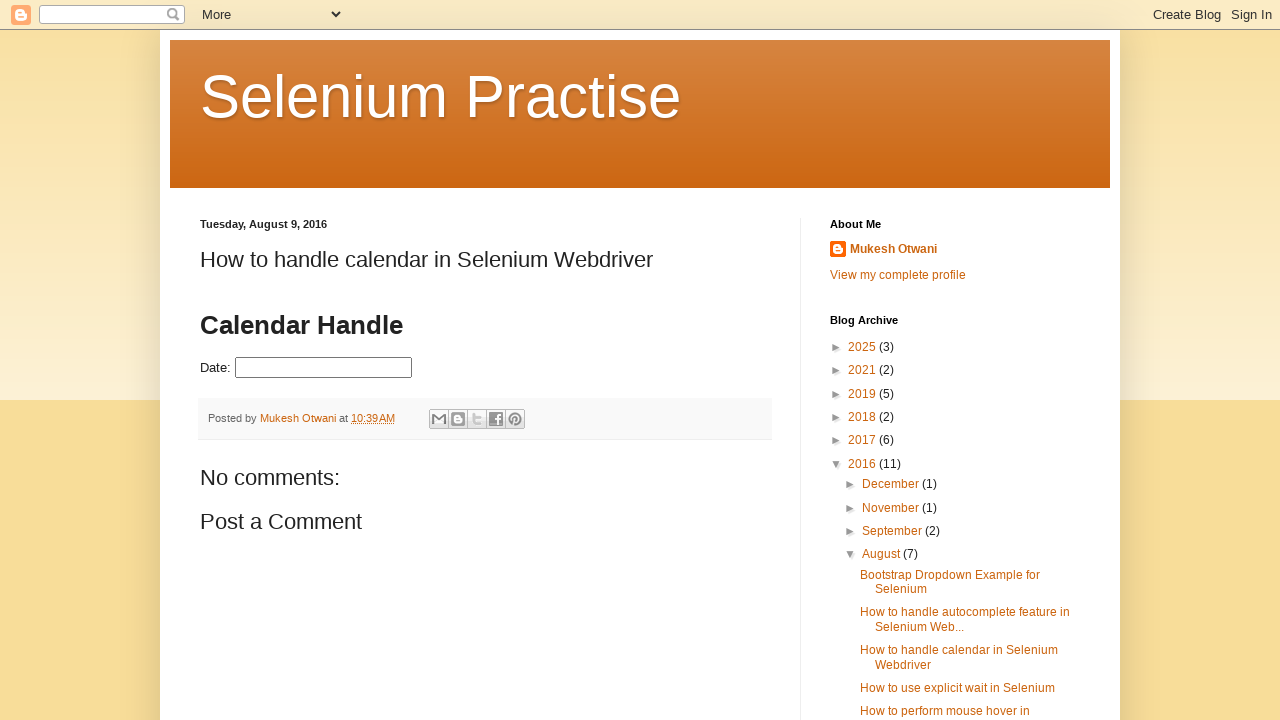

Clicked on the datepicker input to open calendar at (324, 368) on #datepicker
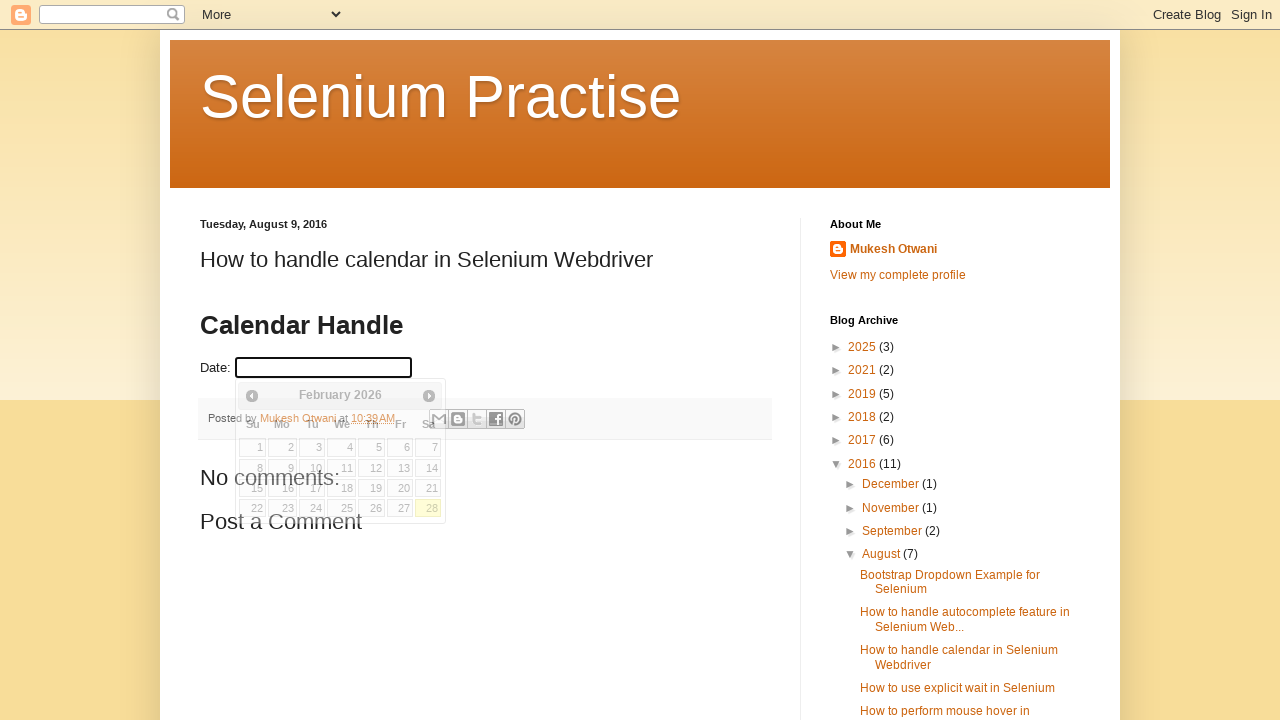

Clicked 'Next' button to navigate to next month at (429, 396) on xpath=//span[text()='Next']
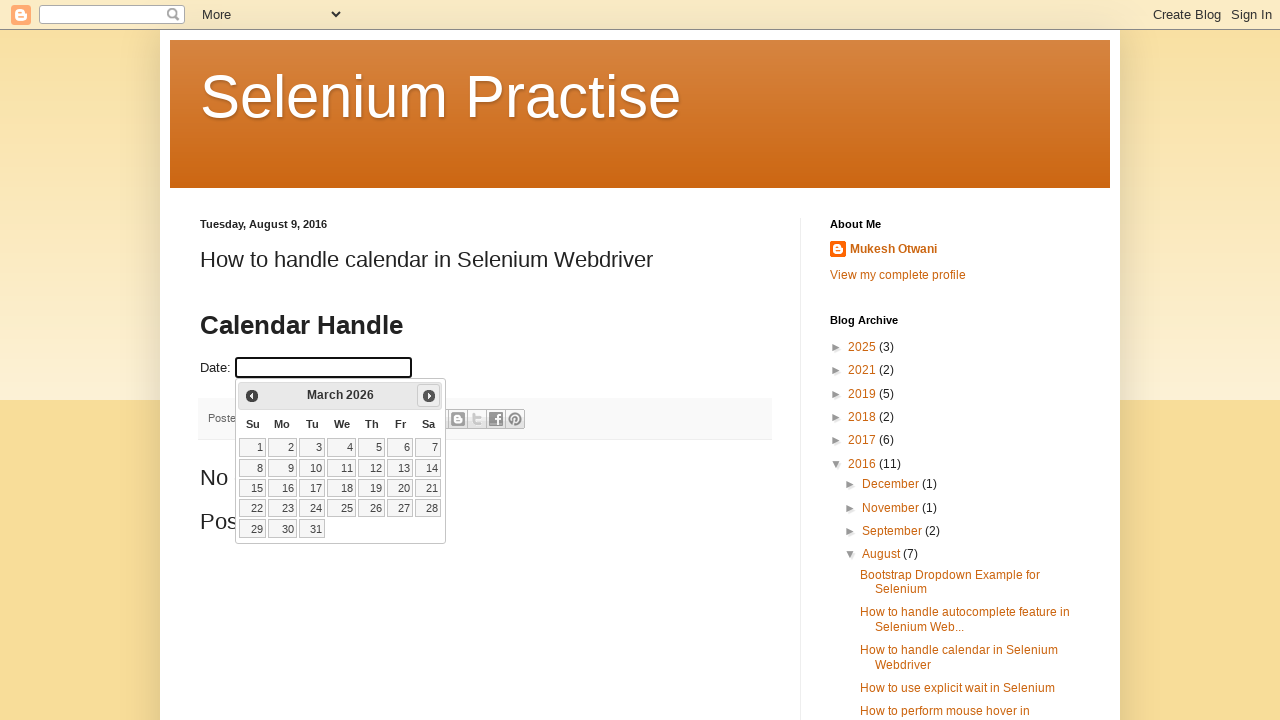

Selected the 21st day from the calendar at (428, 488) on xpath=//a[text()='21']
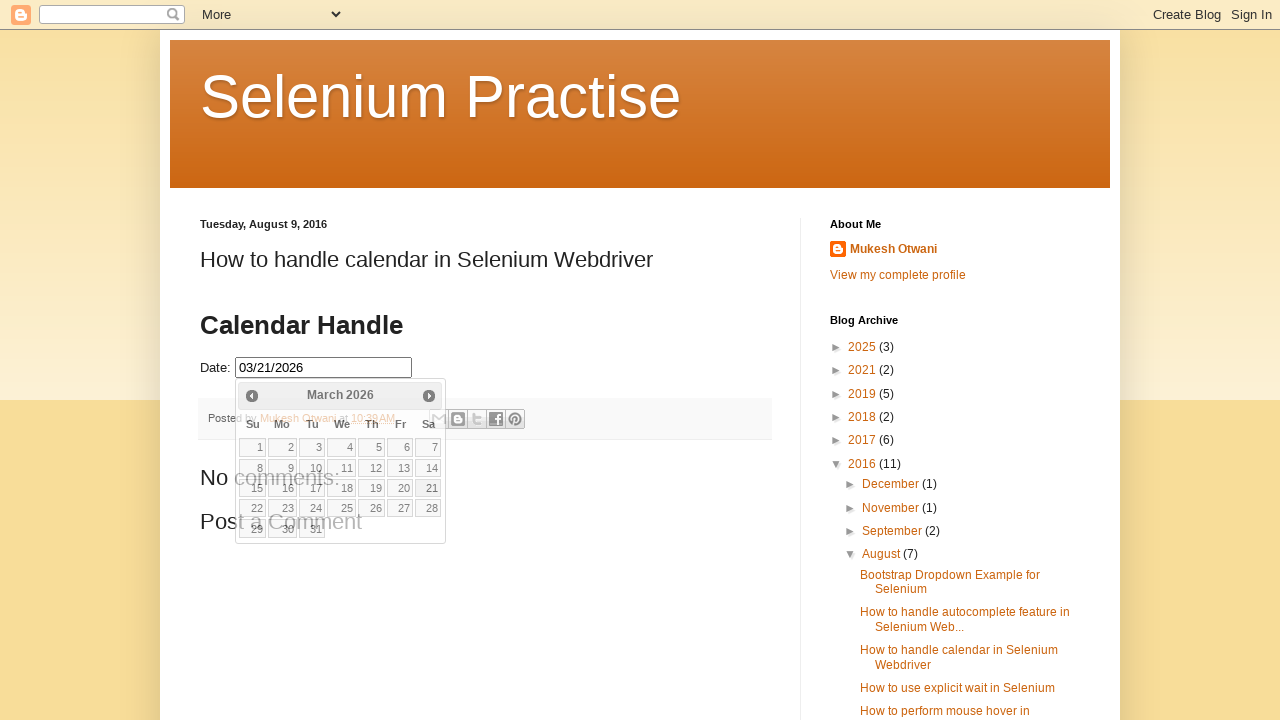

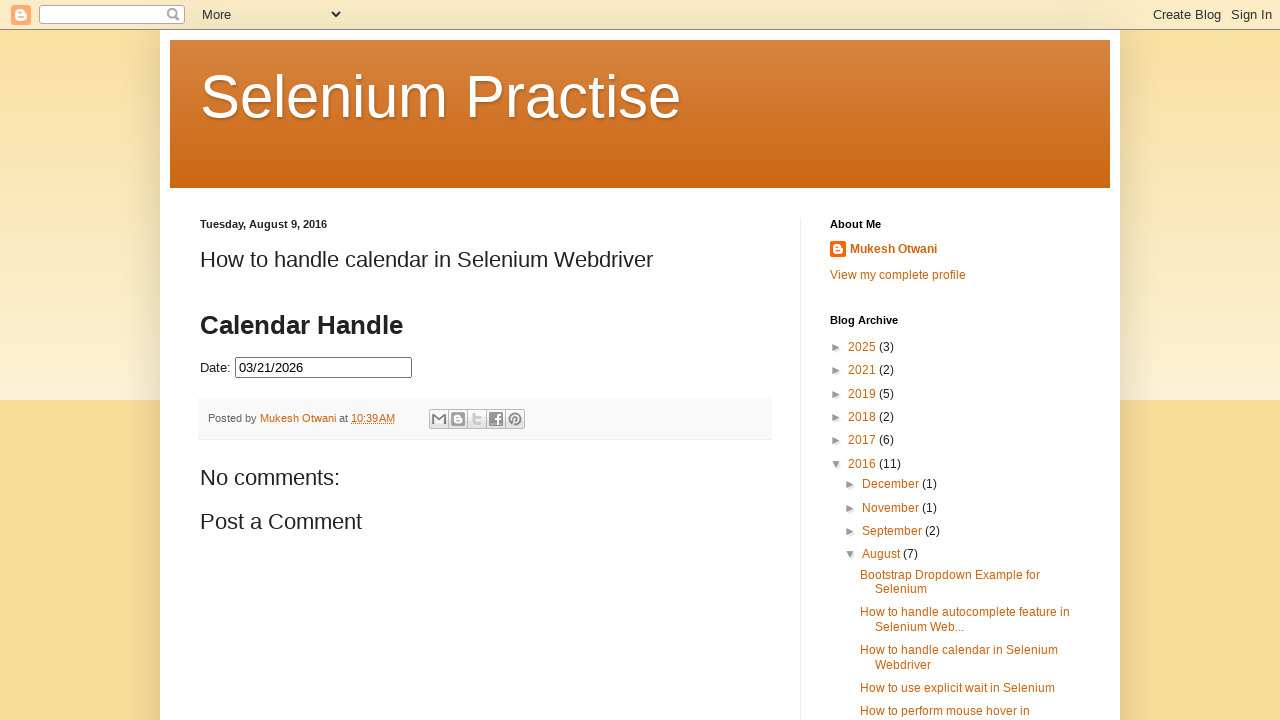